Tests editable/searchable dropdown by typing a search query and selecting the matching result

Starting URL: https://react.semantic-ui.com/maximize/dropdown-example-search-selection/

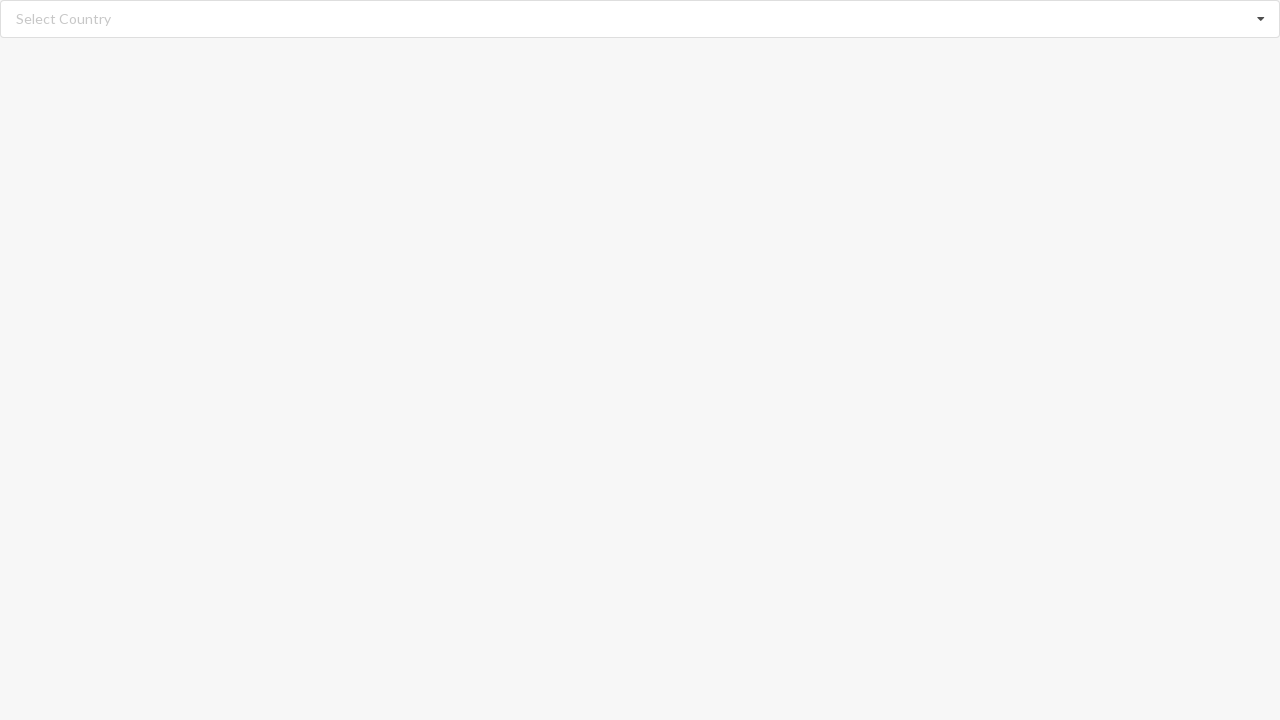

Cleared the search input field on input.search
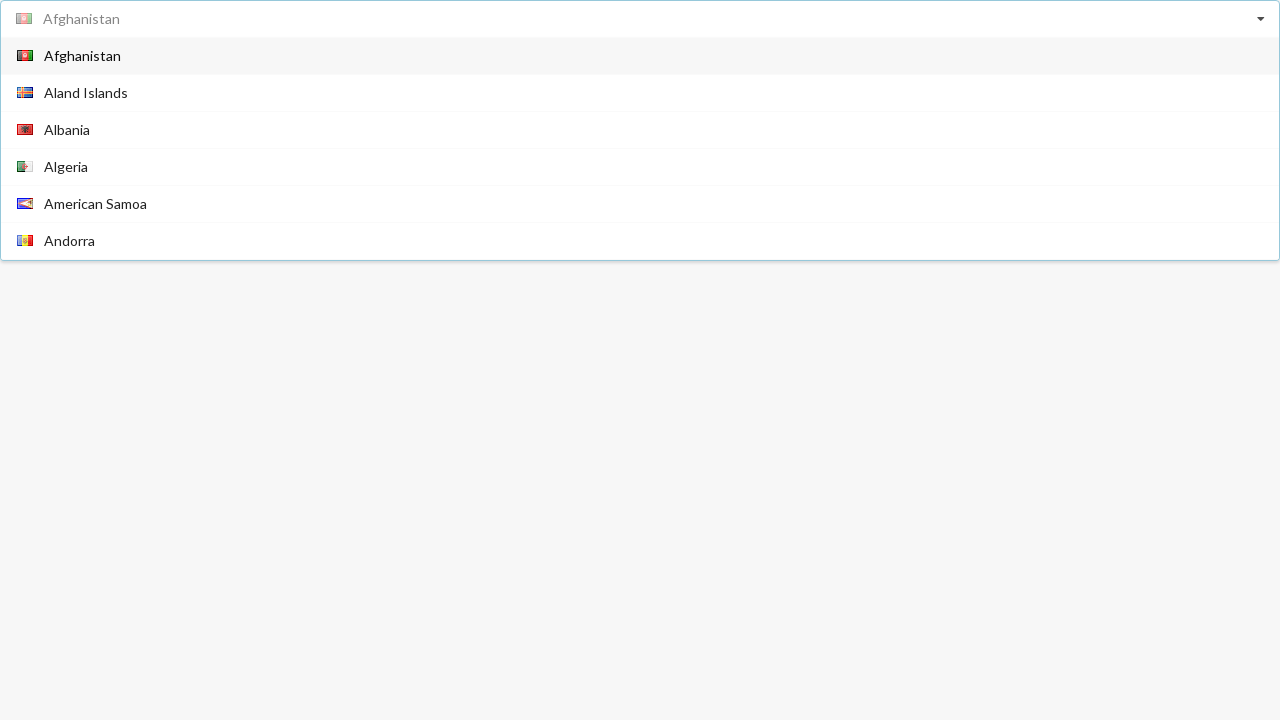

Typed 'American Samoa' in the search field on input.search
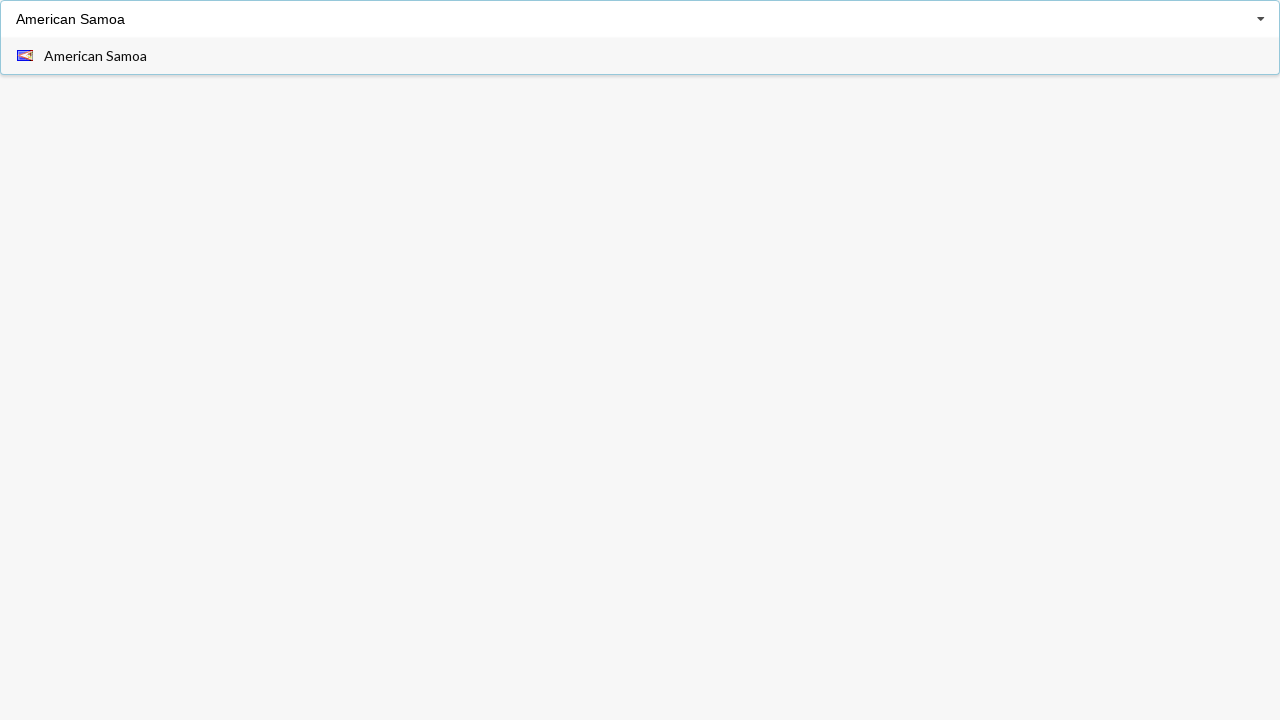

Clicked on the 'American Samoa' dropdown result at (96, 56) on xpath=//div[@class='selected item']//span[text()='American Samoa']
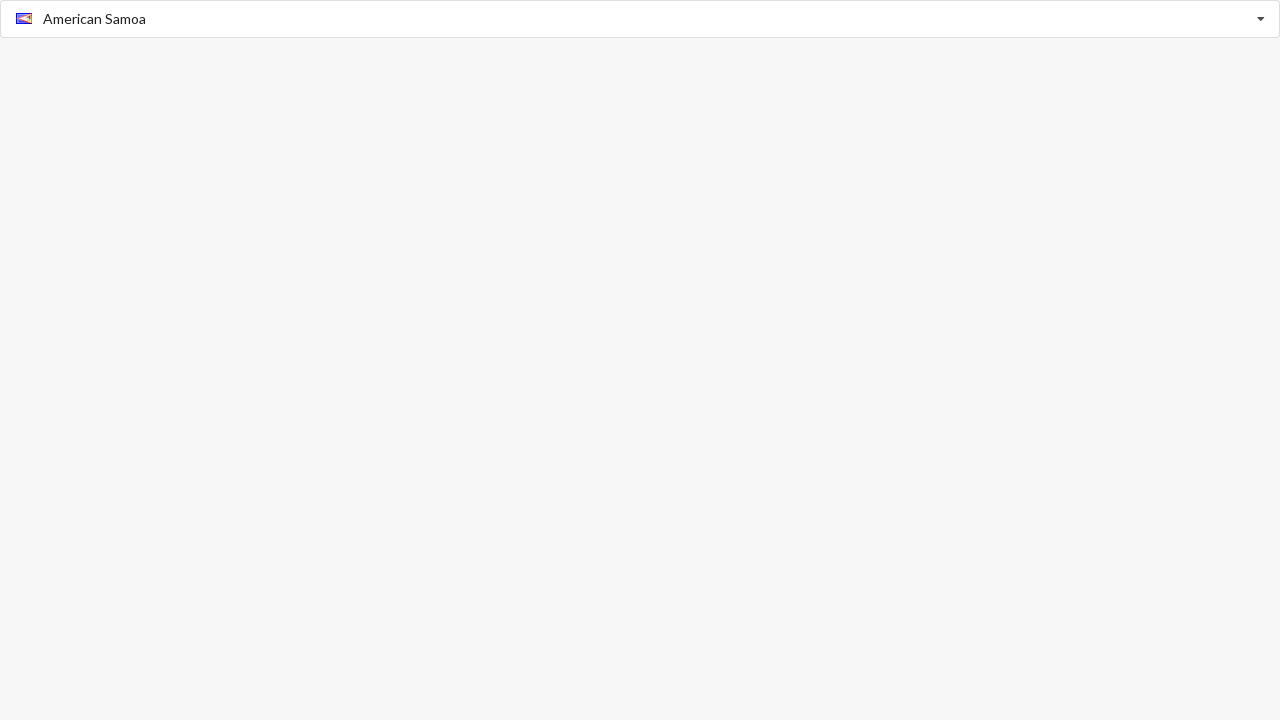

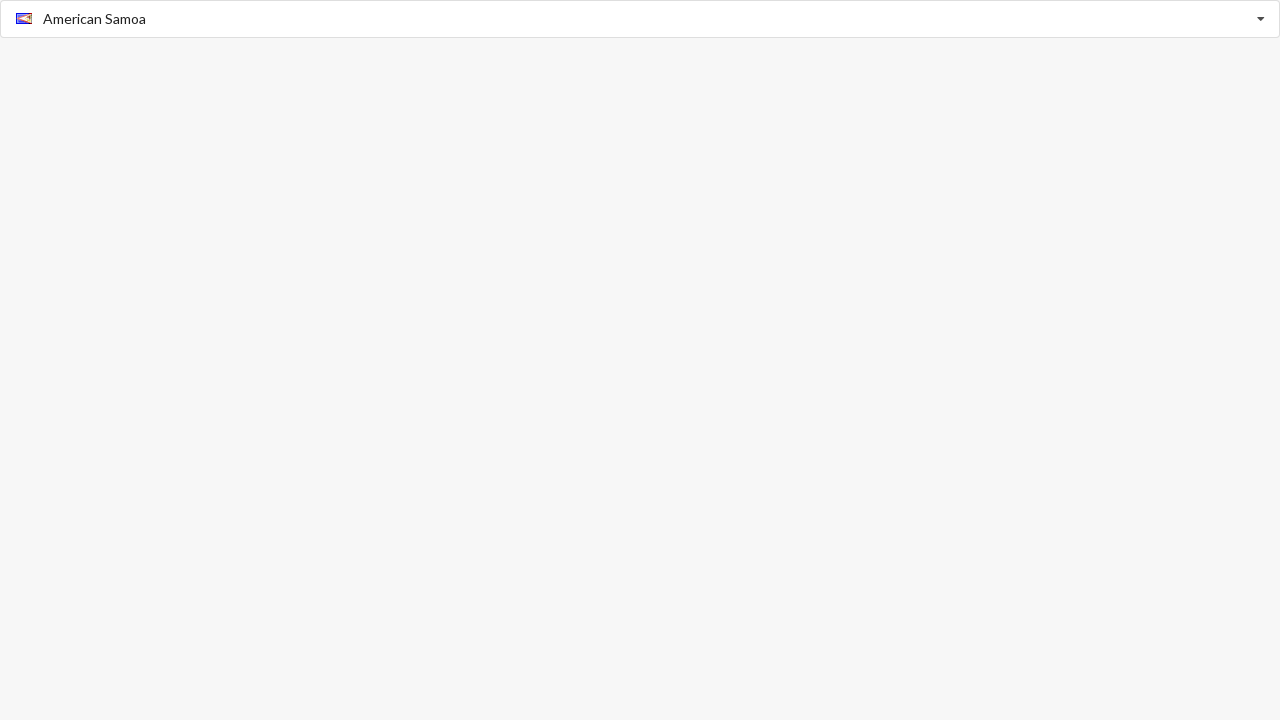